Tests JavaScript alert handling by triggering an alert dialog and dismissing it

Starting URL: https://the-internet.herokuapp.com/javascript_alerts

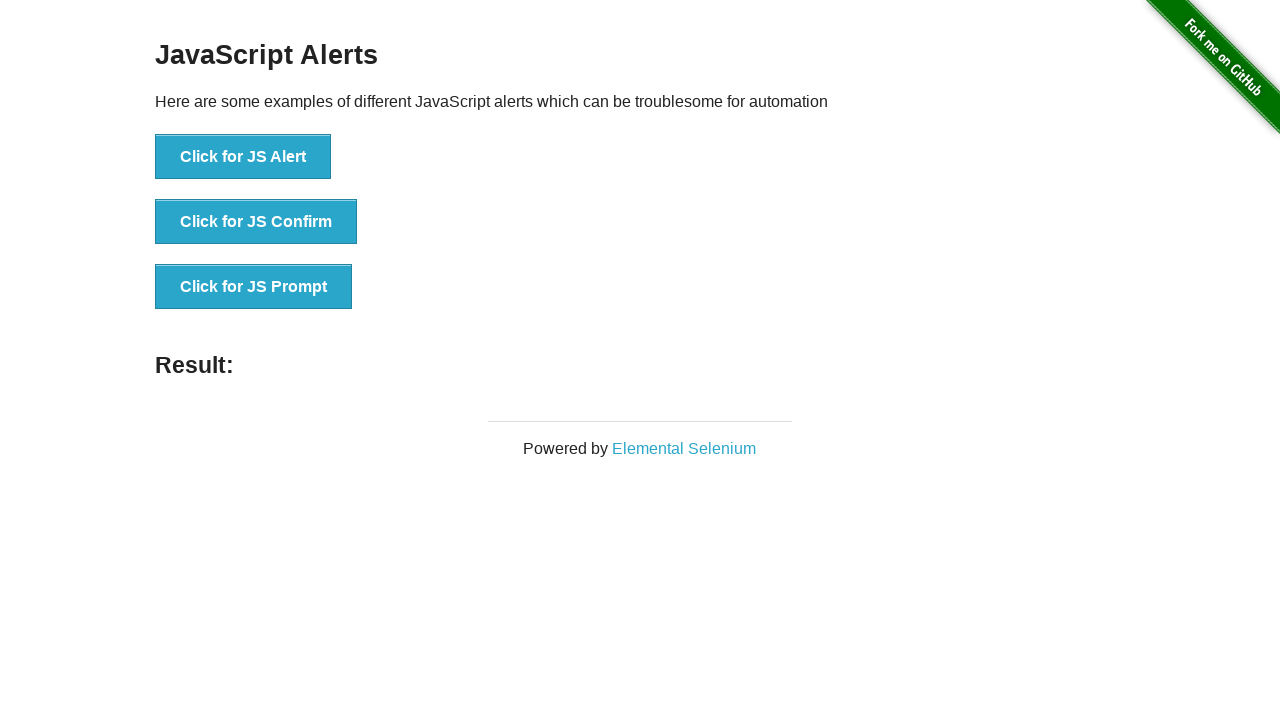

Clicked button to trigger JavaScript alert at (243, 157) on button[onclick='jsAlert()']
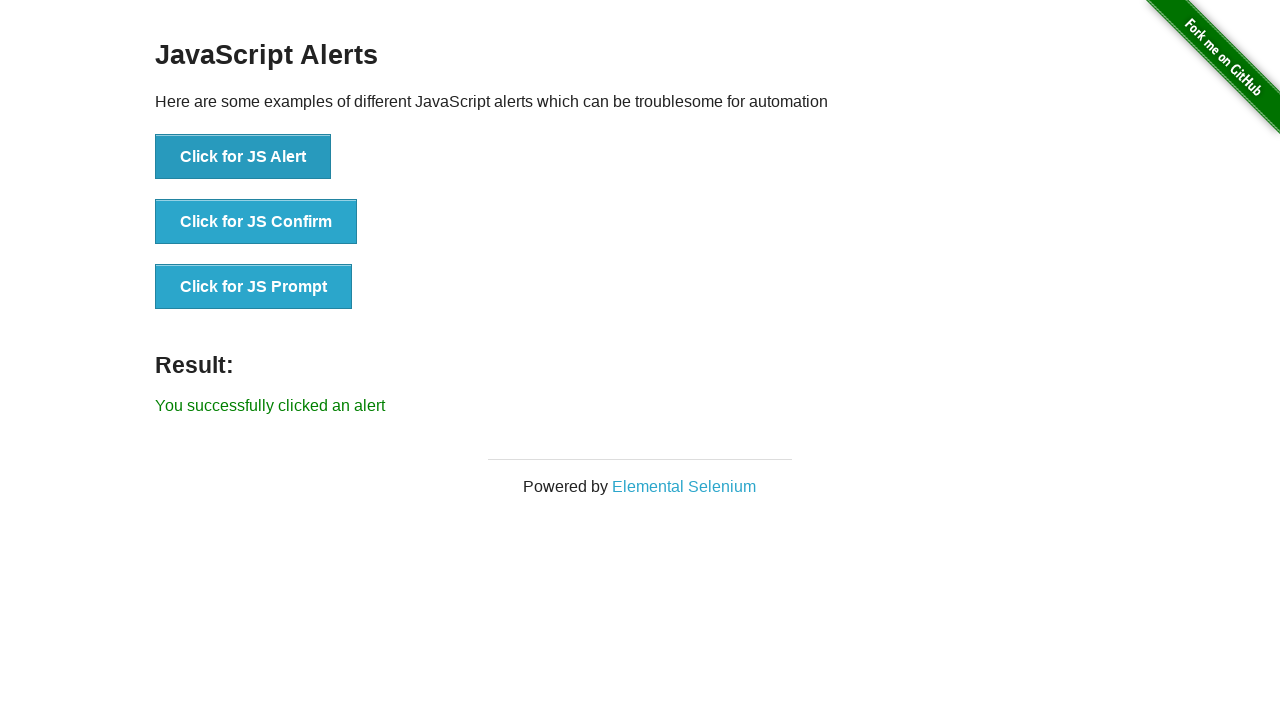

Set up dialog handler to accept alert
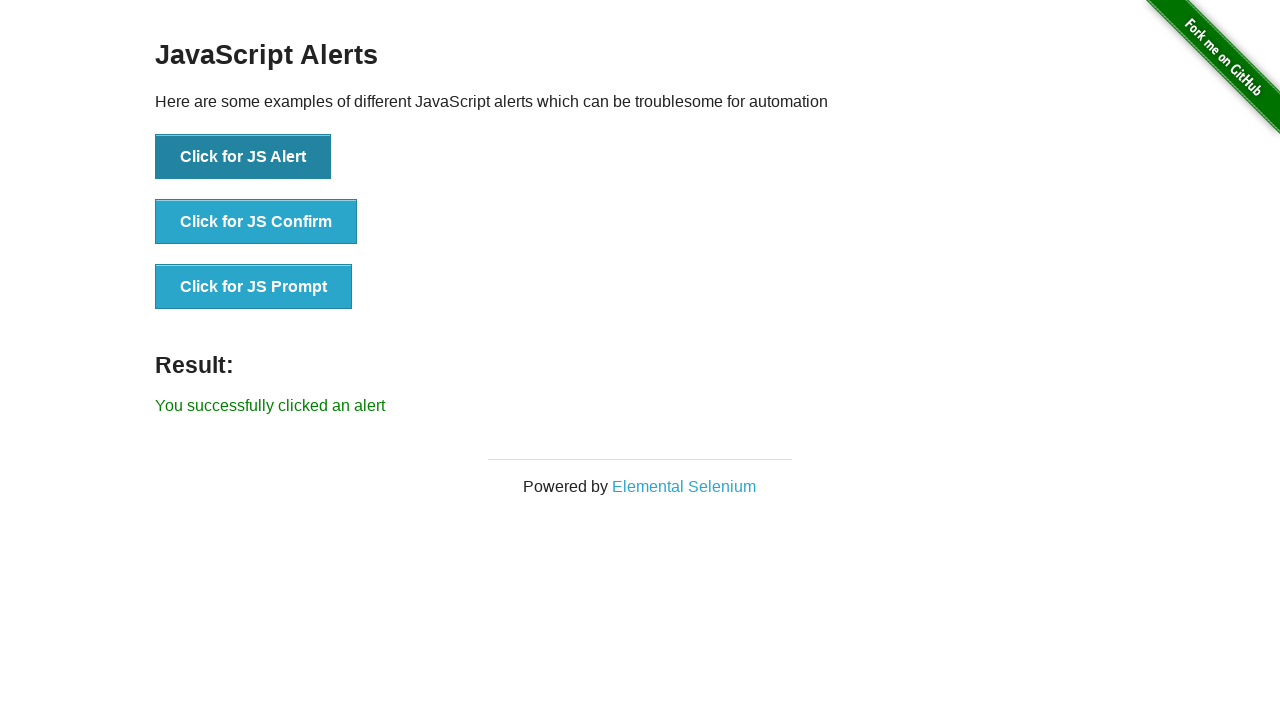

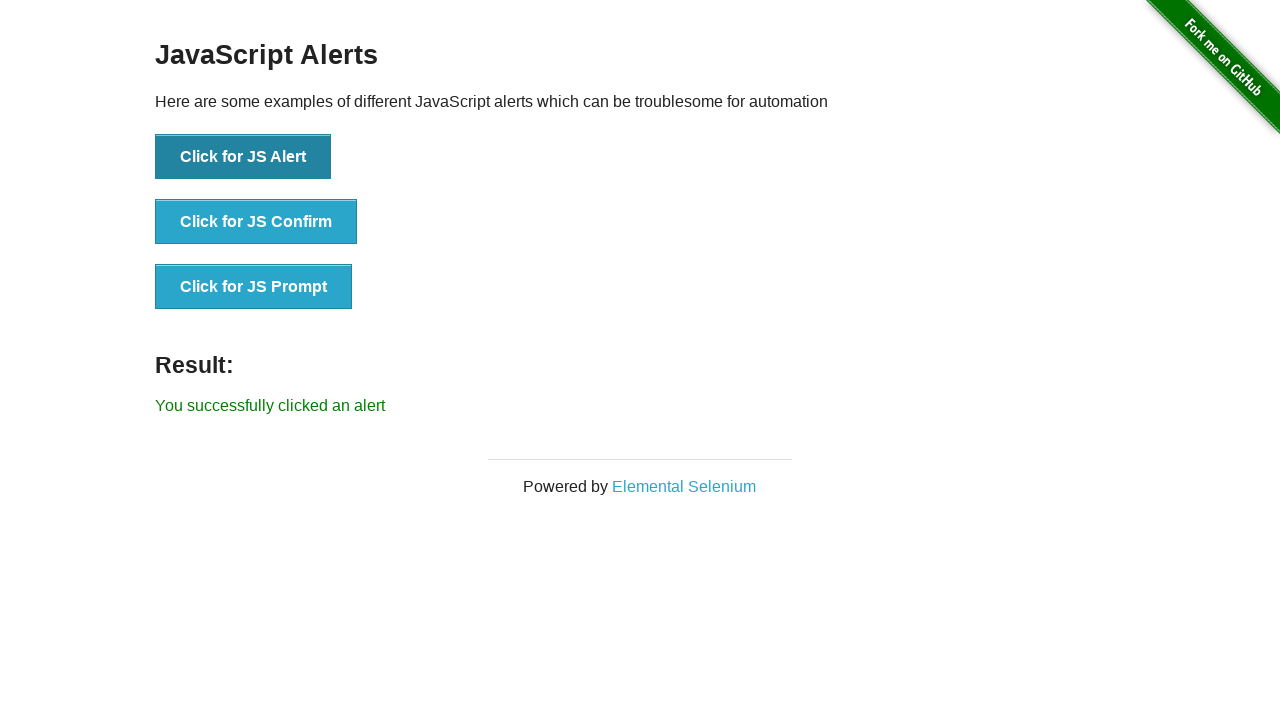